Navigates to GDP statistics page and selects GDP index option from dropdown menu

Starting URL: https://data.stats.gov.cn/easyquery.htm?cn=E0102

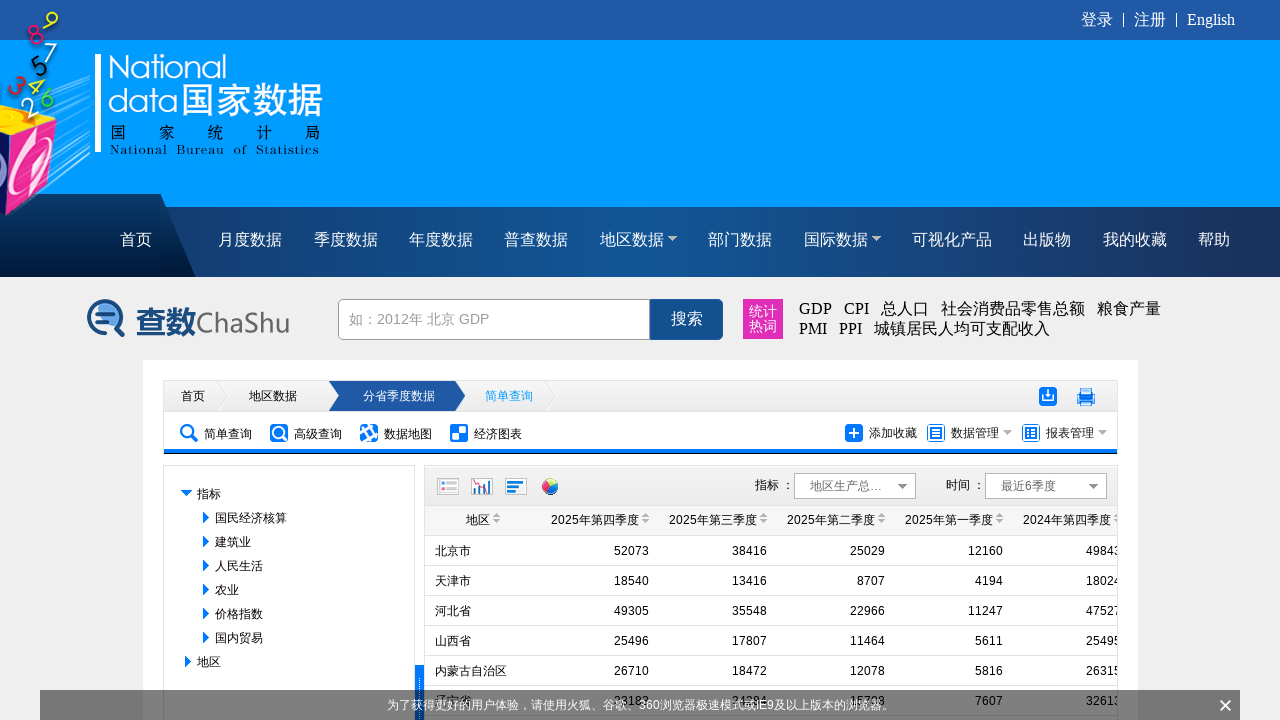

Clicked dropdown menu to open GDP index options at (854, 486) on #mySelect_zb > div.dtHtml
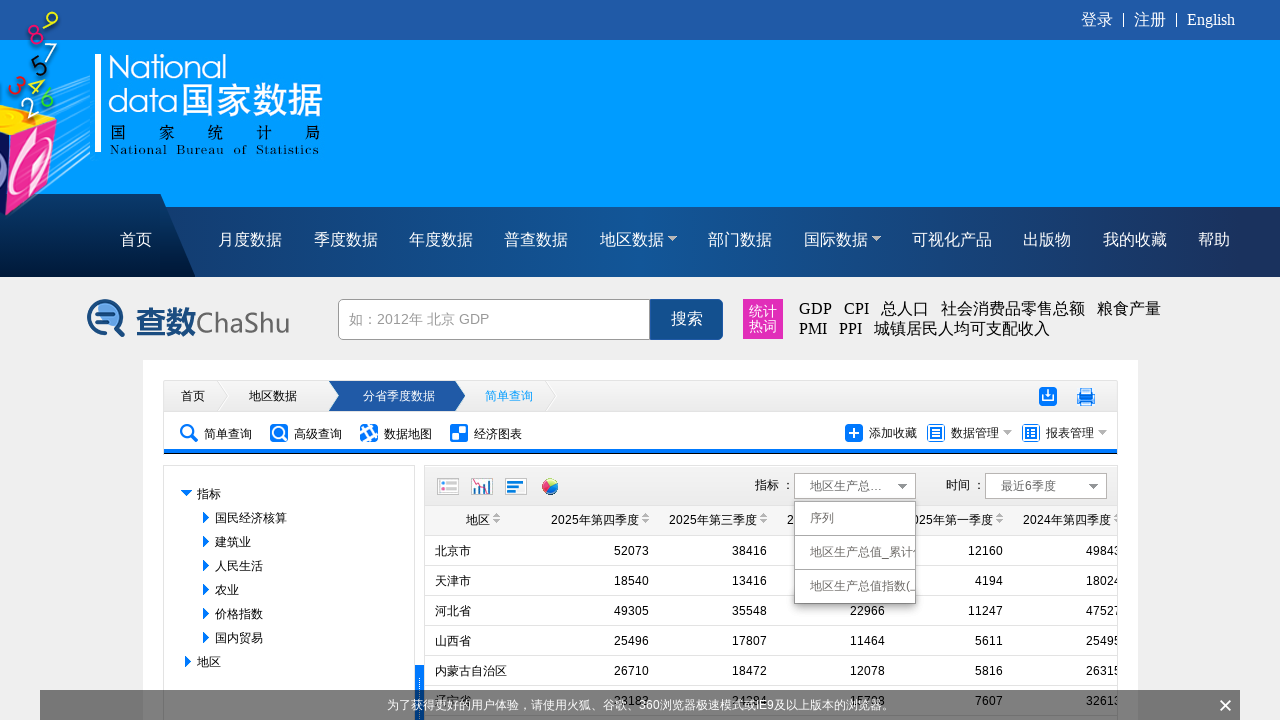

Selected GDP index option from dropdown menu at (854, 586) on #mySelect_zb > div.dtHtml > div.dtBody > div.dtList > ul > li:nth-child(3)
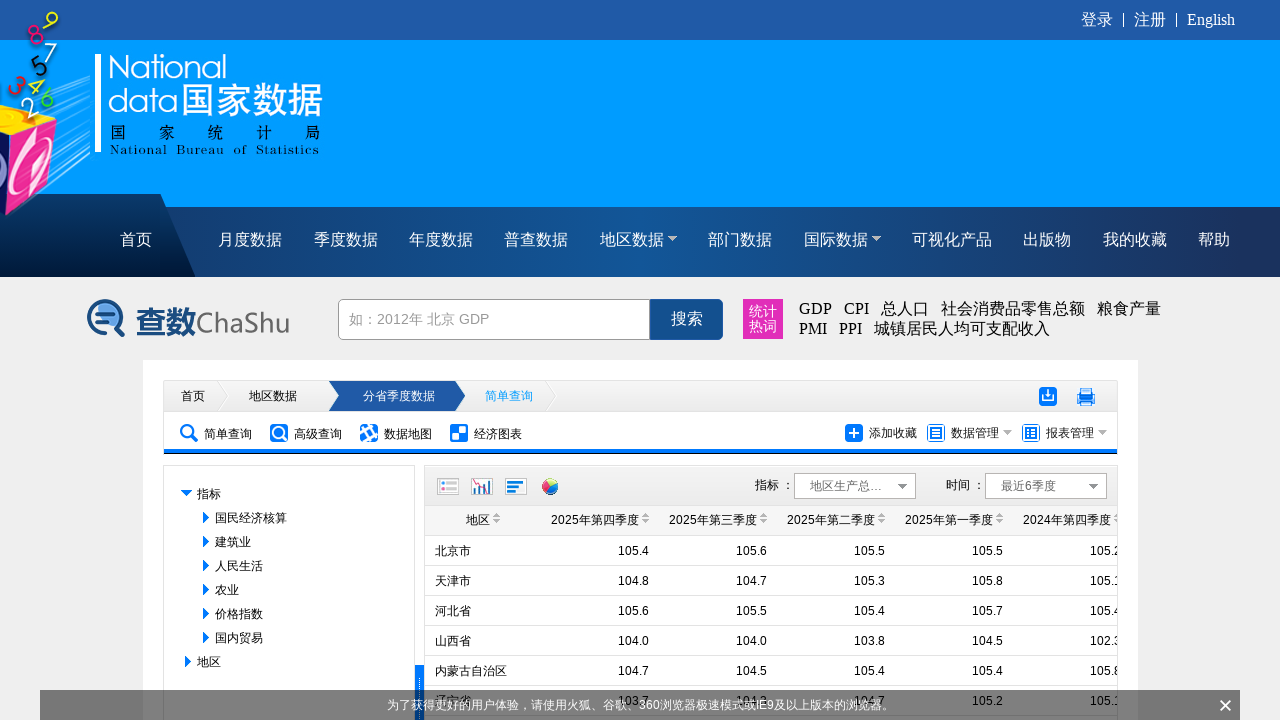

Page updated with GDP index quarterly data by province
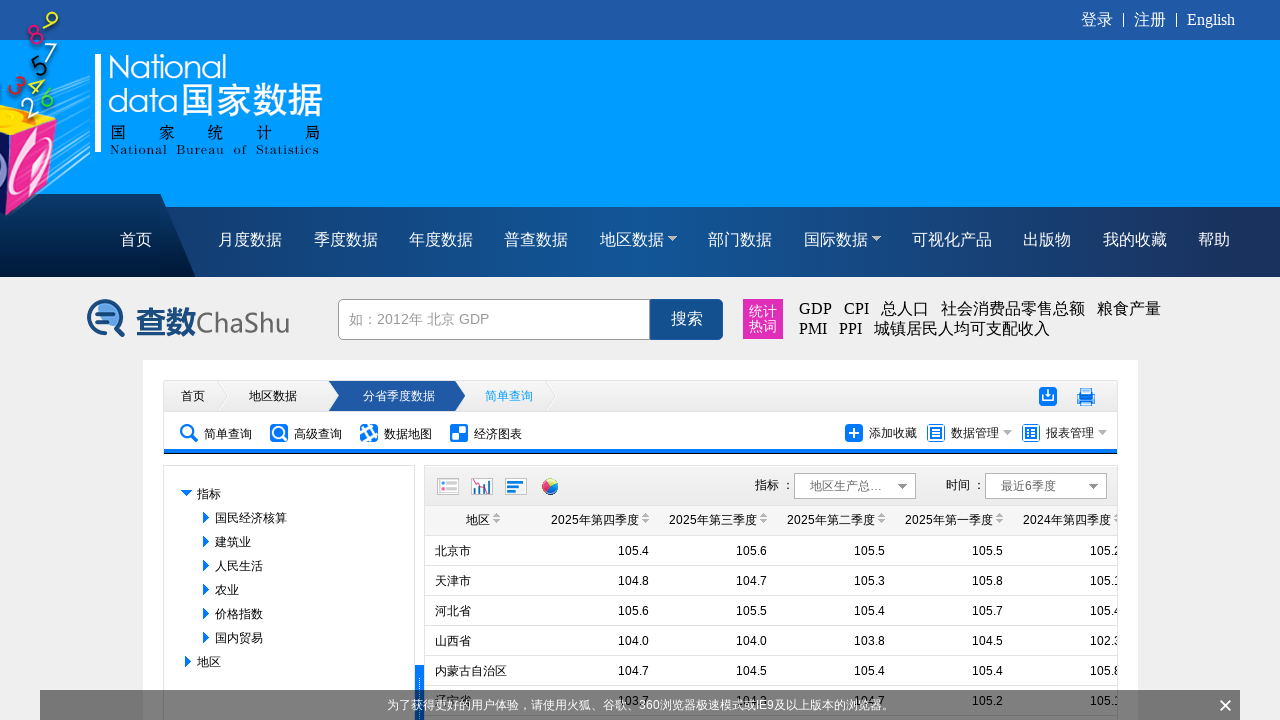

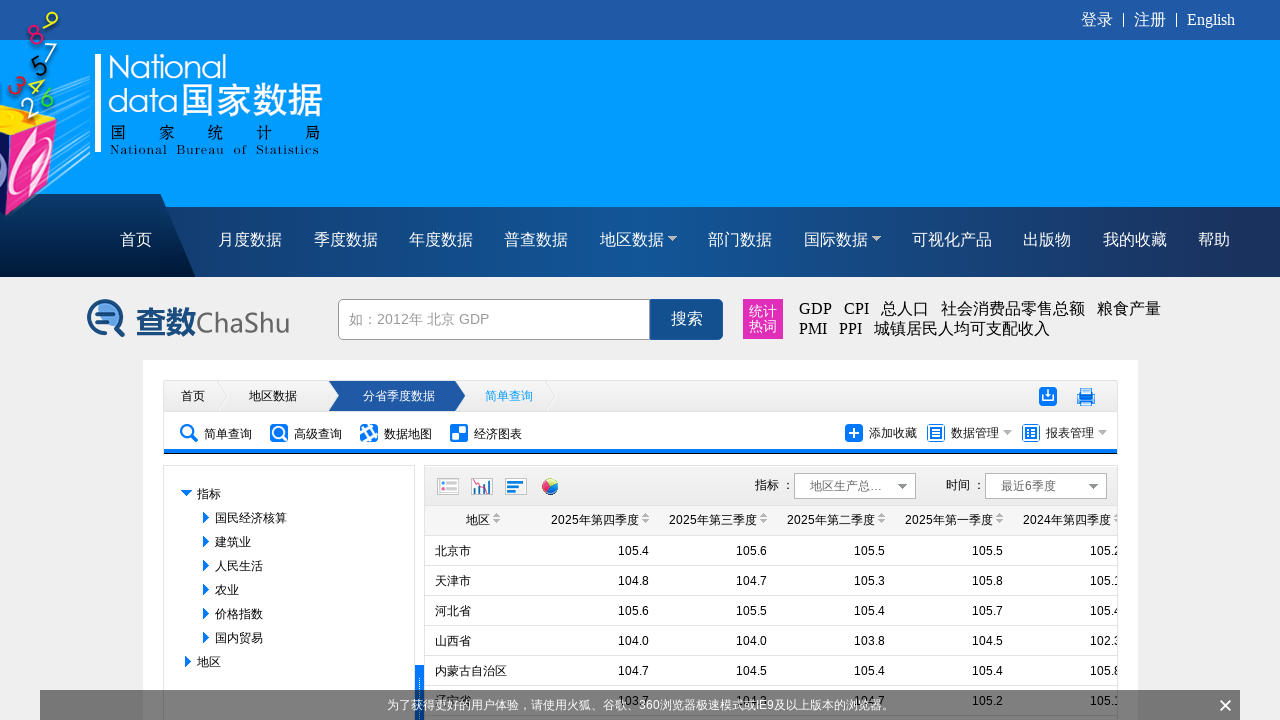